Tests double-click functionality by double-clicking a button and verifying the confirmation message appears

Starting URL: https://demoqa.com/buttons

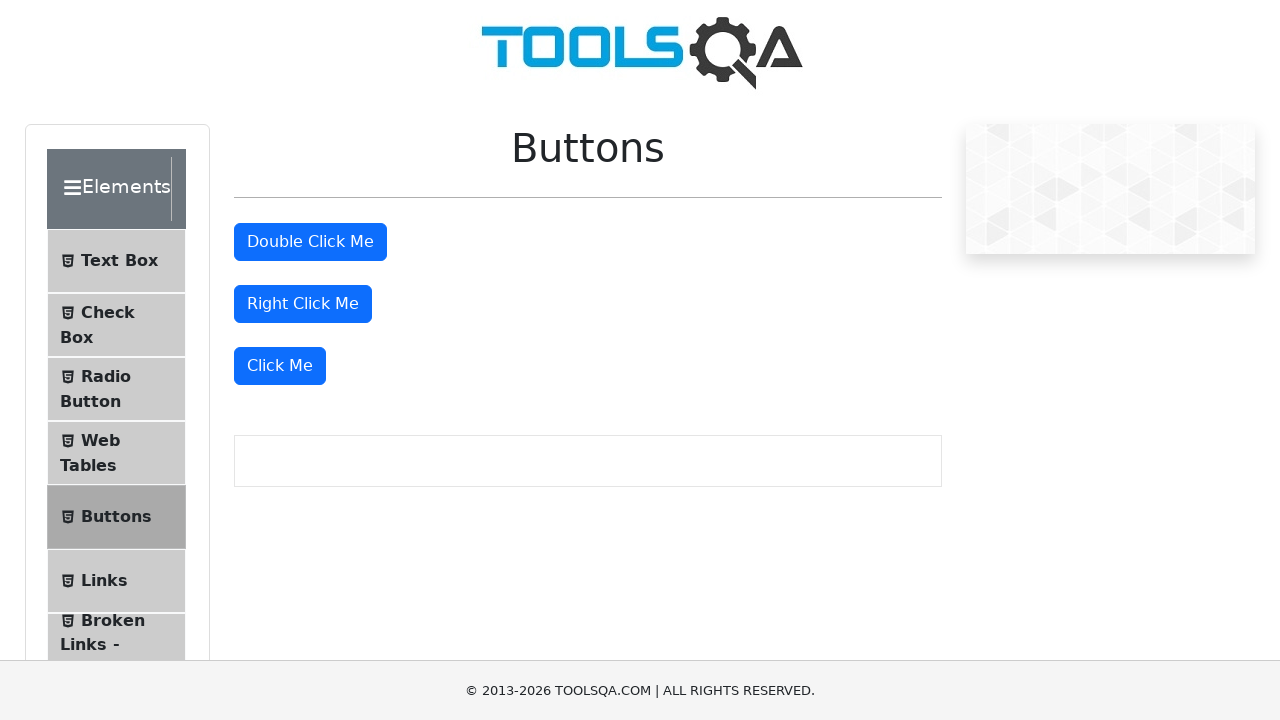

Located the double-click button element
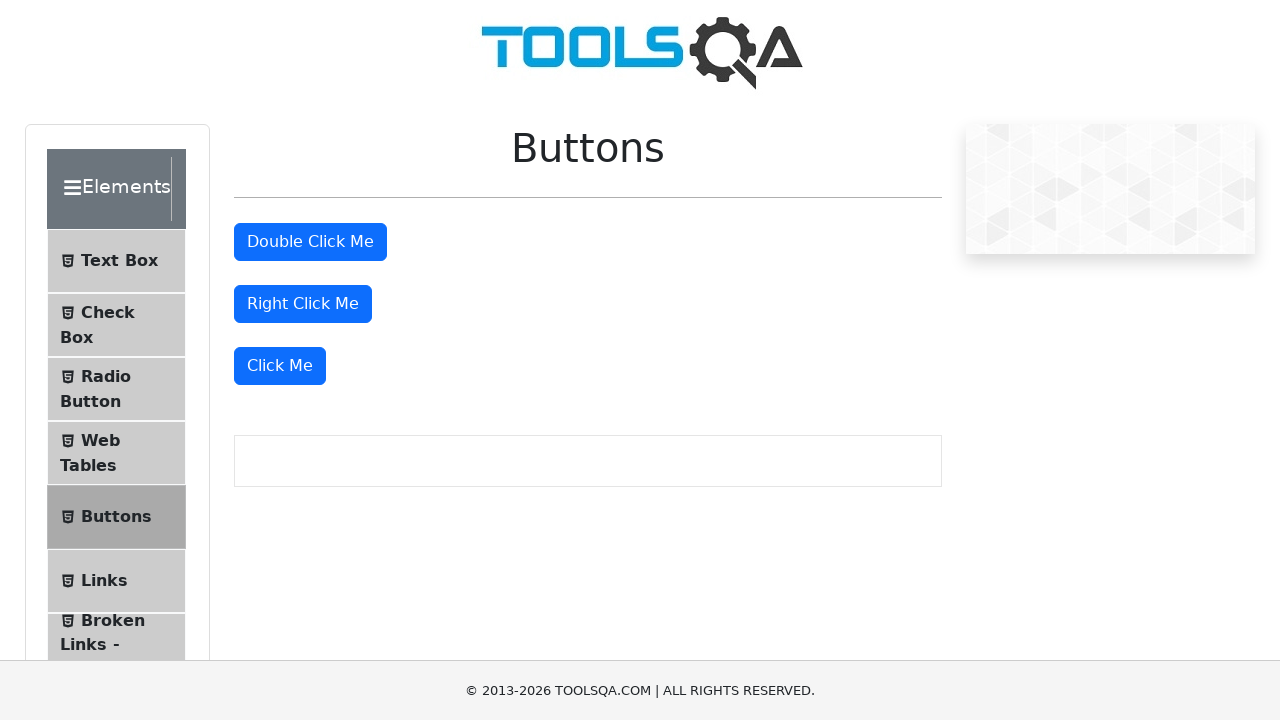

Scrolled double-click button into view
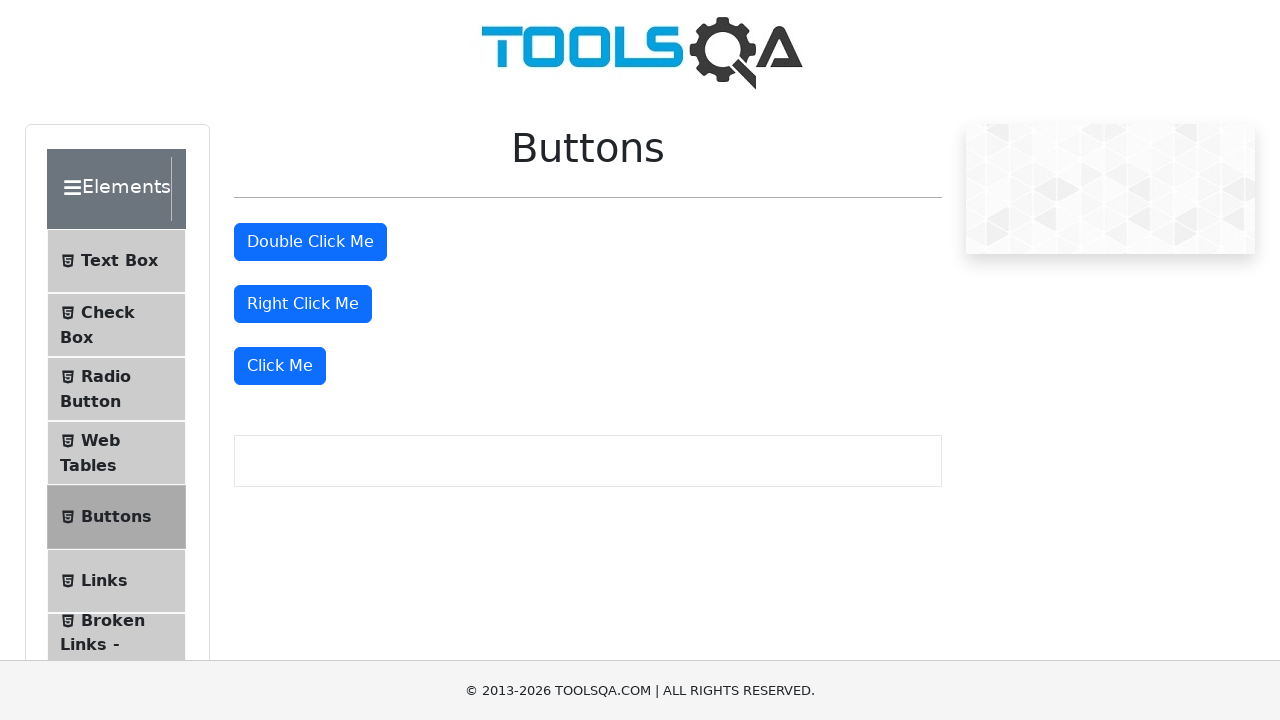

Double-clicked the button at (310, 242) on #doubleClickBtn
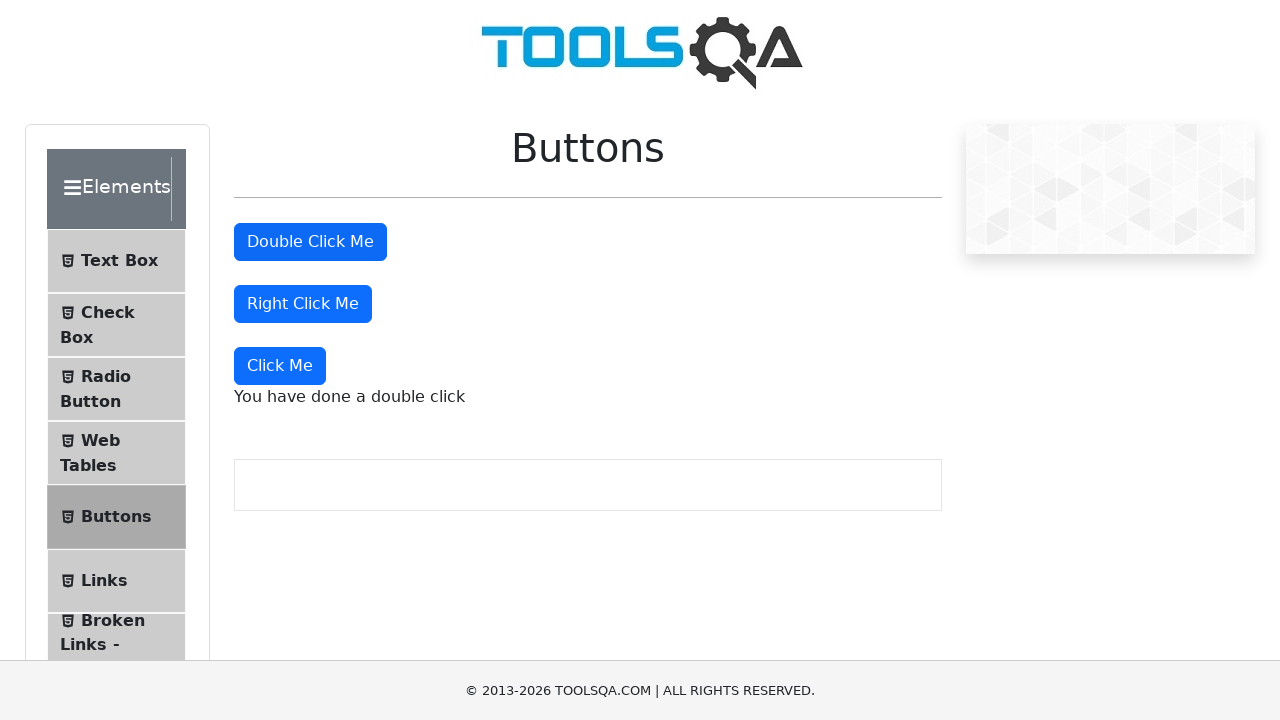

Located the double-click confirmation message element
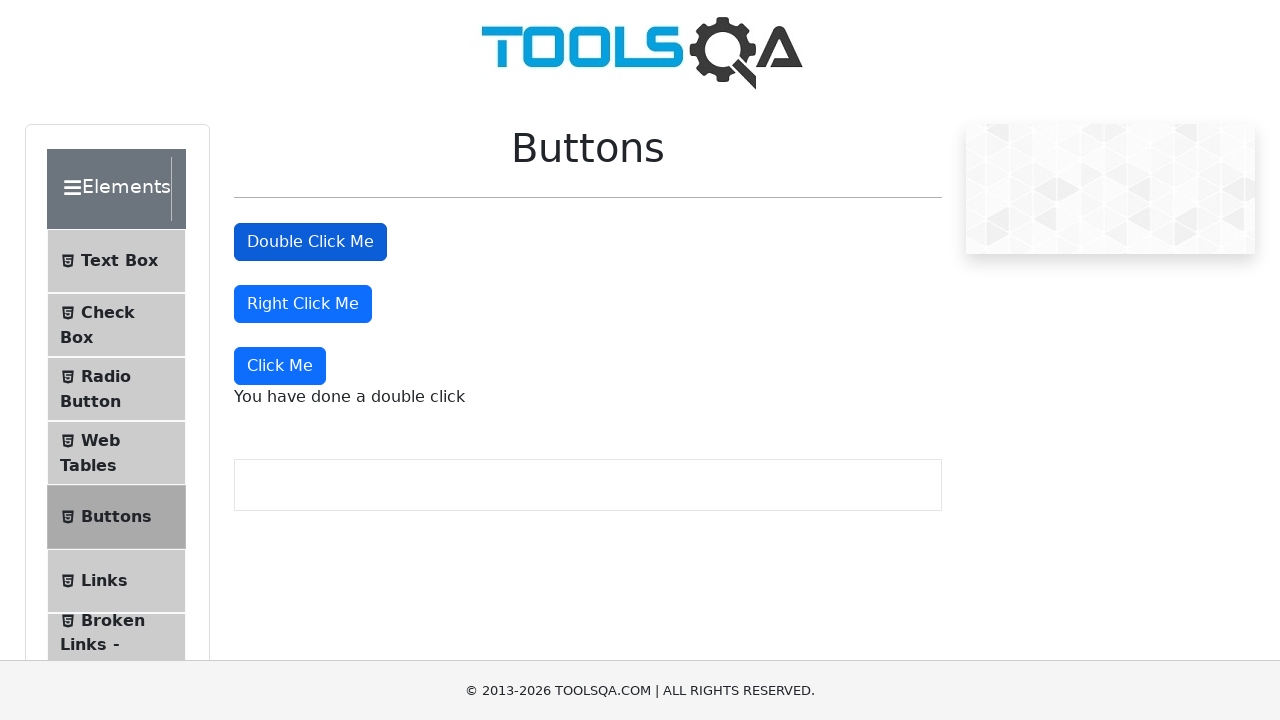

Confirmed double-click confirmation message appeared on page
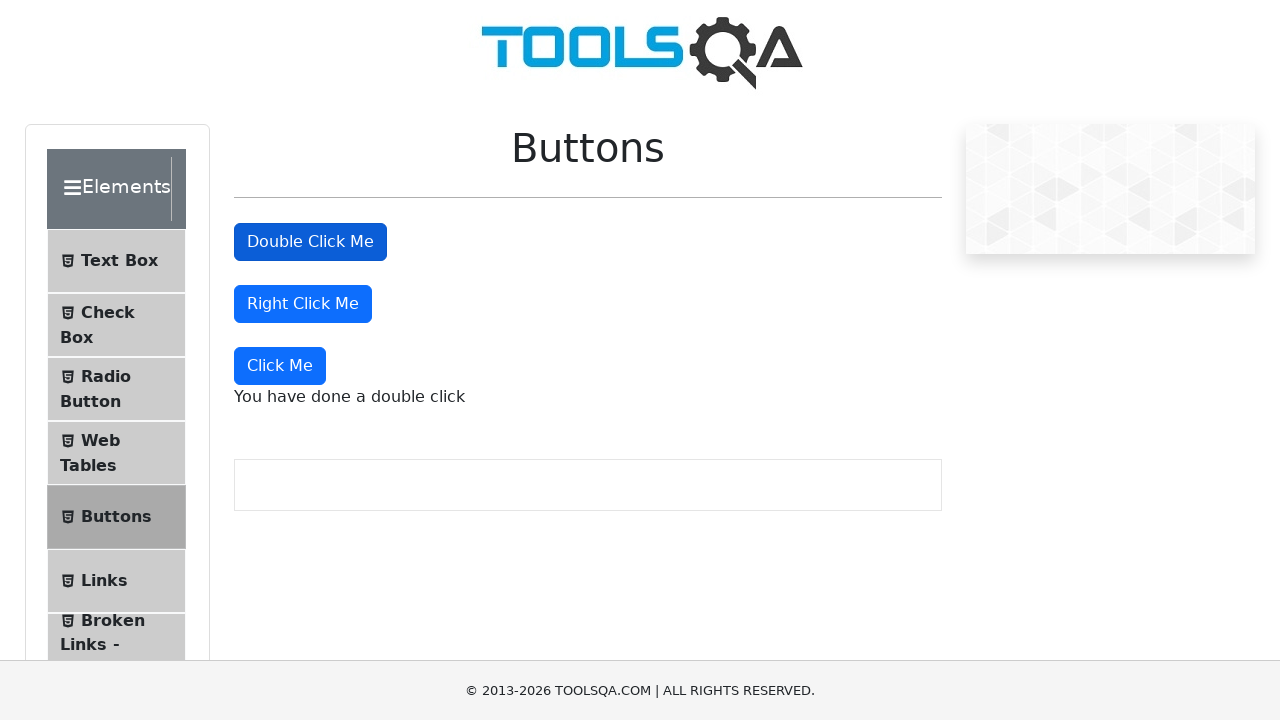

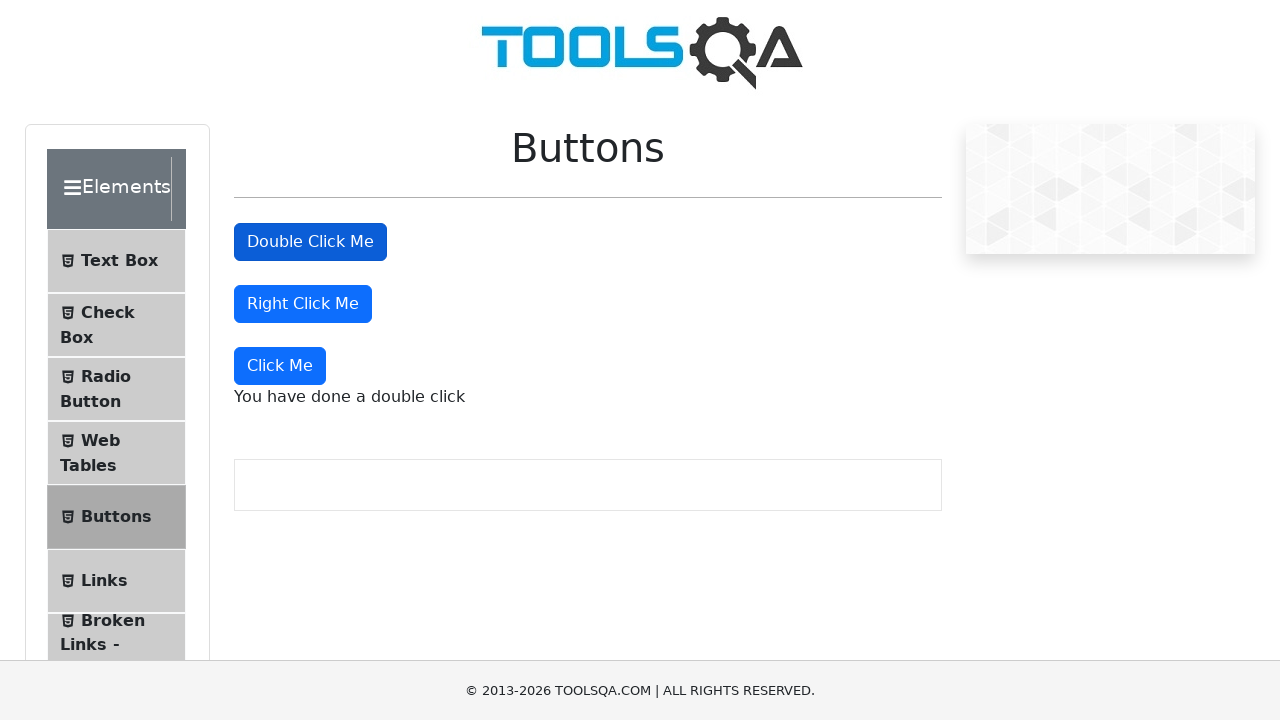